Navigates to VWO app login page and verifies that the page title is correct

Starting URL: https://app.vwo.com

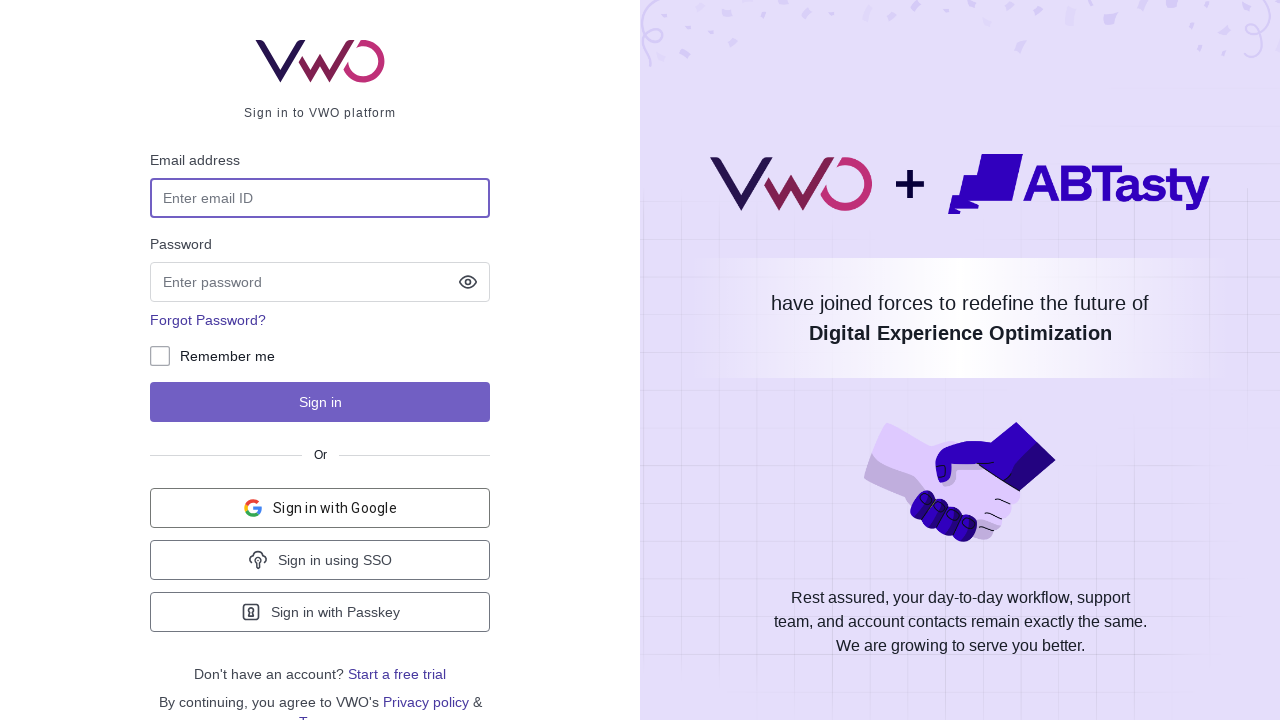

Navigated to VWO app login page at https://app.vwo.com
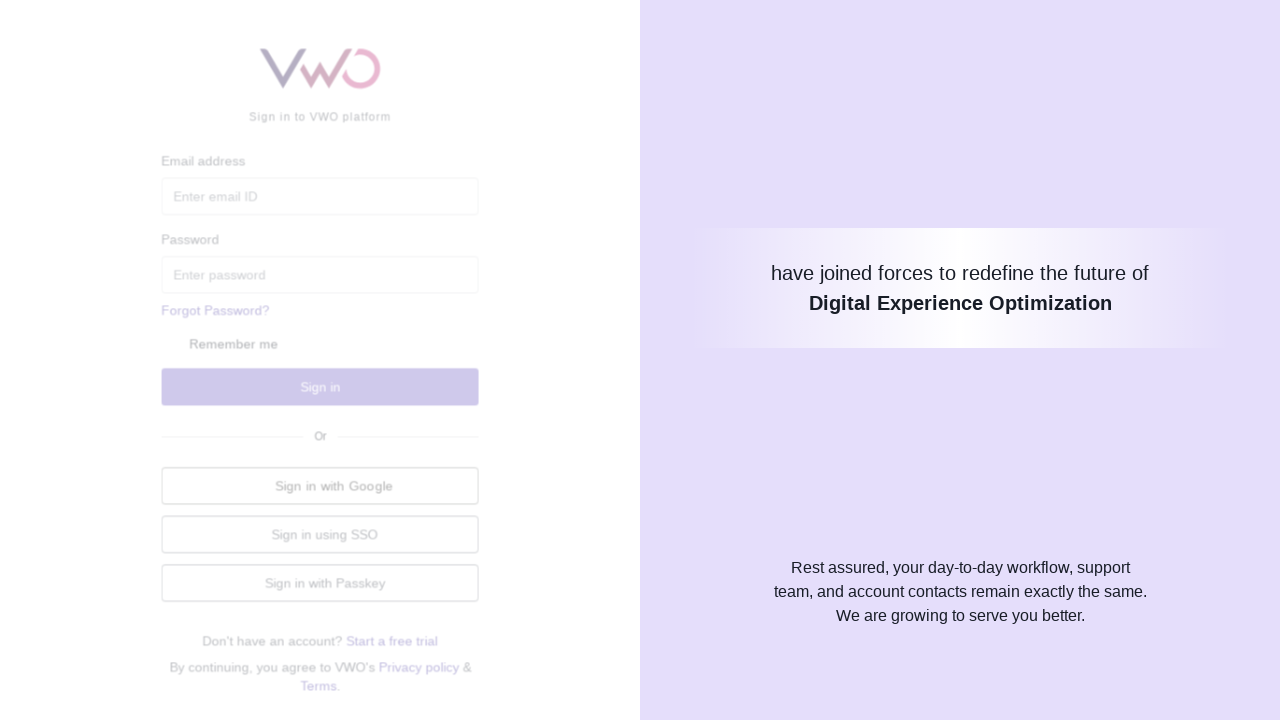

Verified page title is 'Login - VWO'
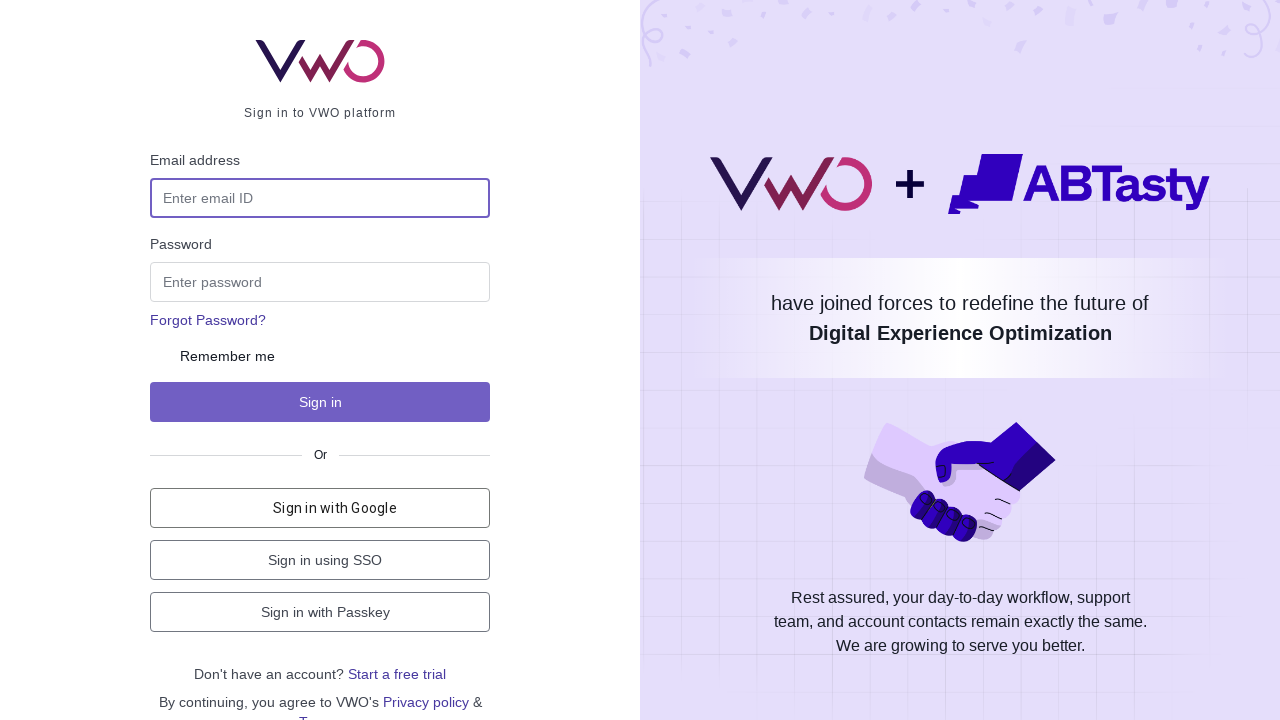

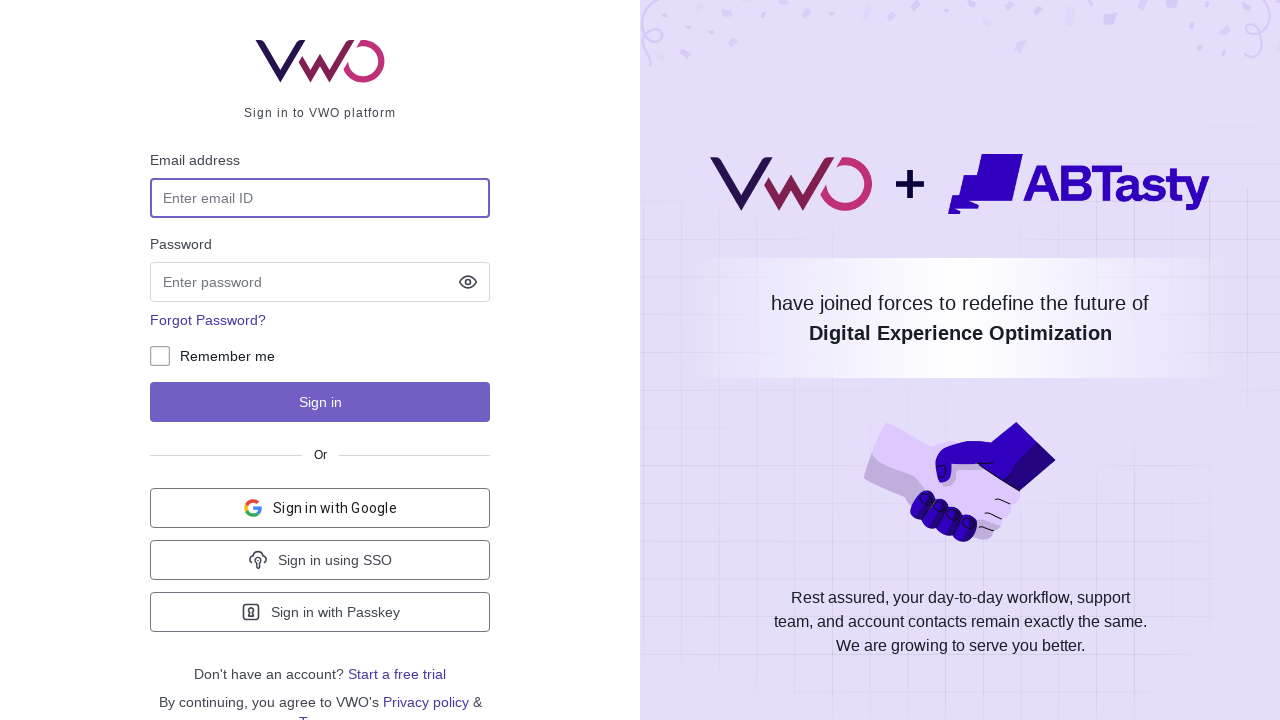